Tests marking all todo items as completed using the toggle-all checkbox.

Starting URL: https://demo.playwright.dev/todomvc

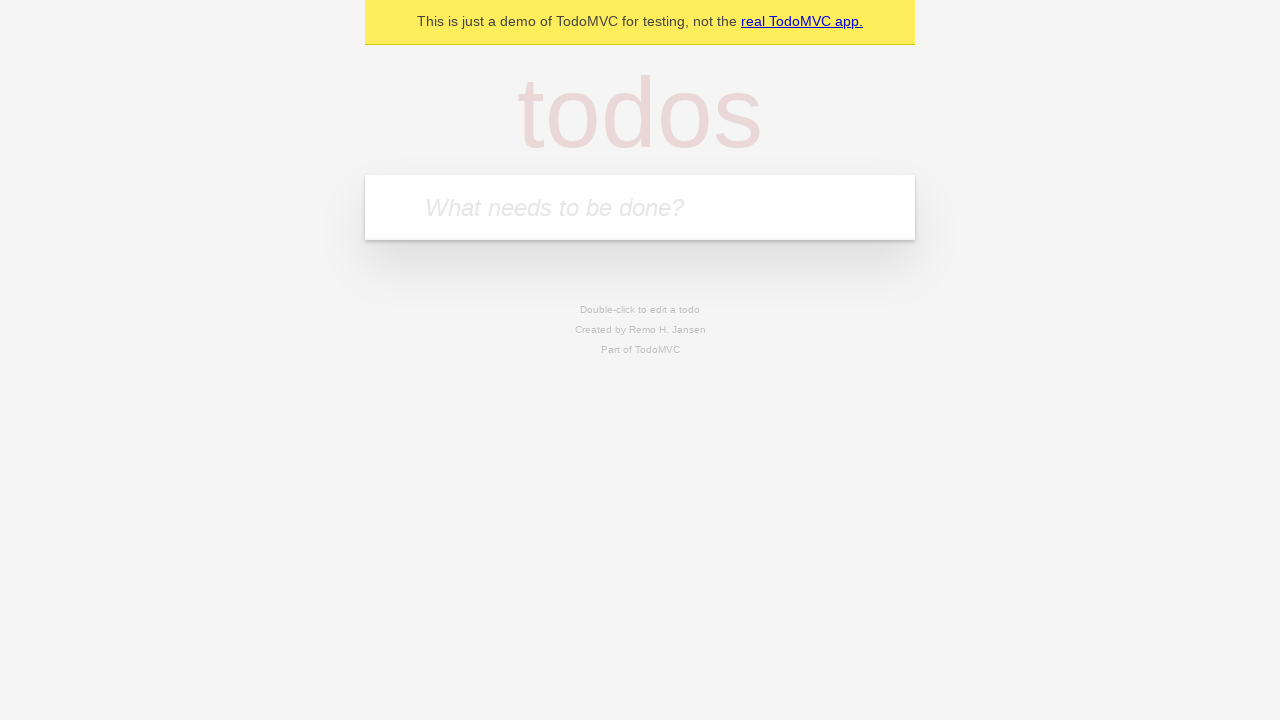

Filled todo input with 'buy some cheese' on internal:attr=[placeholder="What needs to be done?"i]
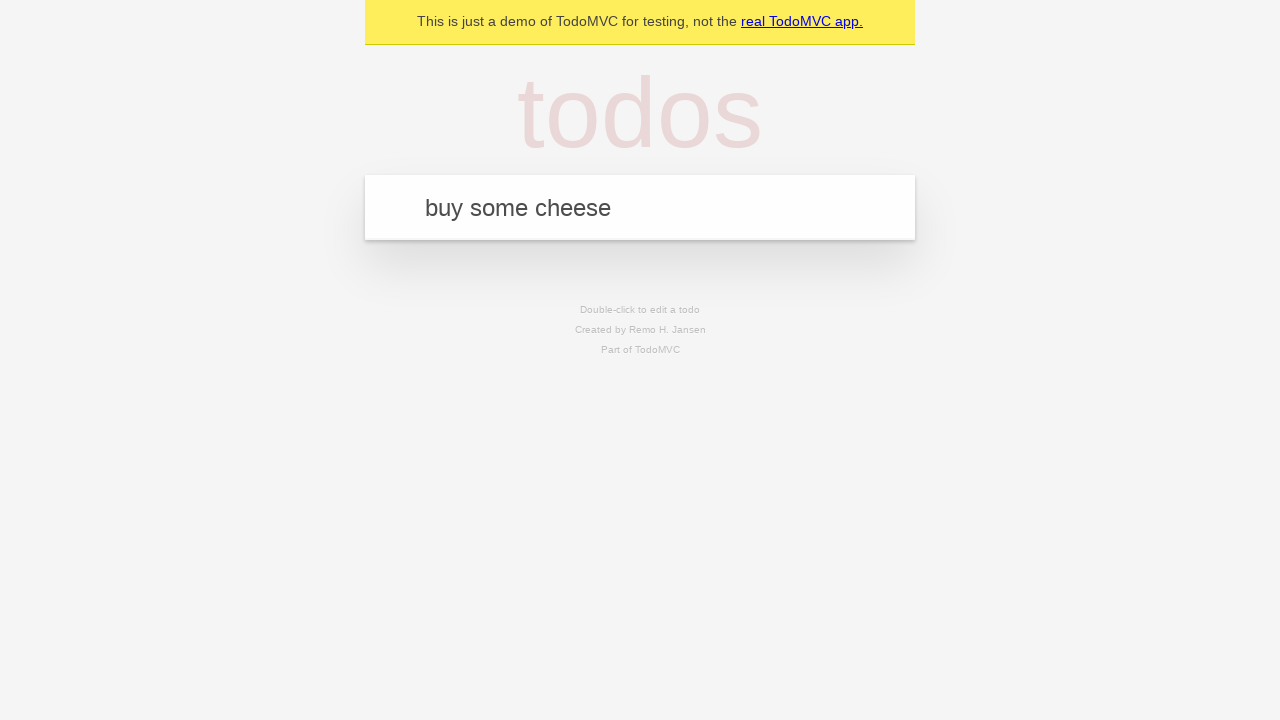

Pressed Enter to create first todo item on internal:attr=[placeholder="What needs to be done?"i]
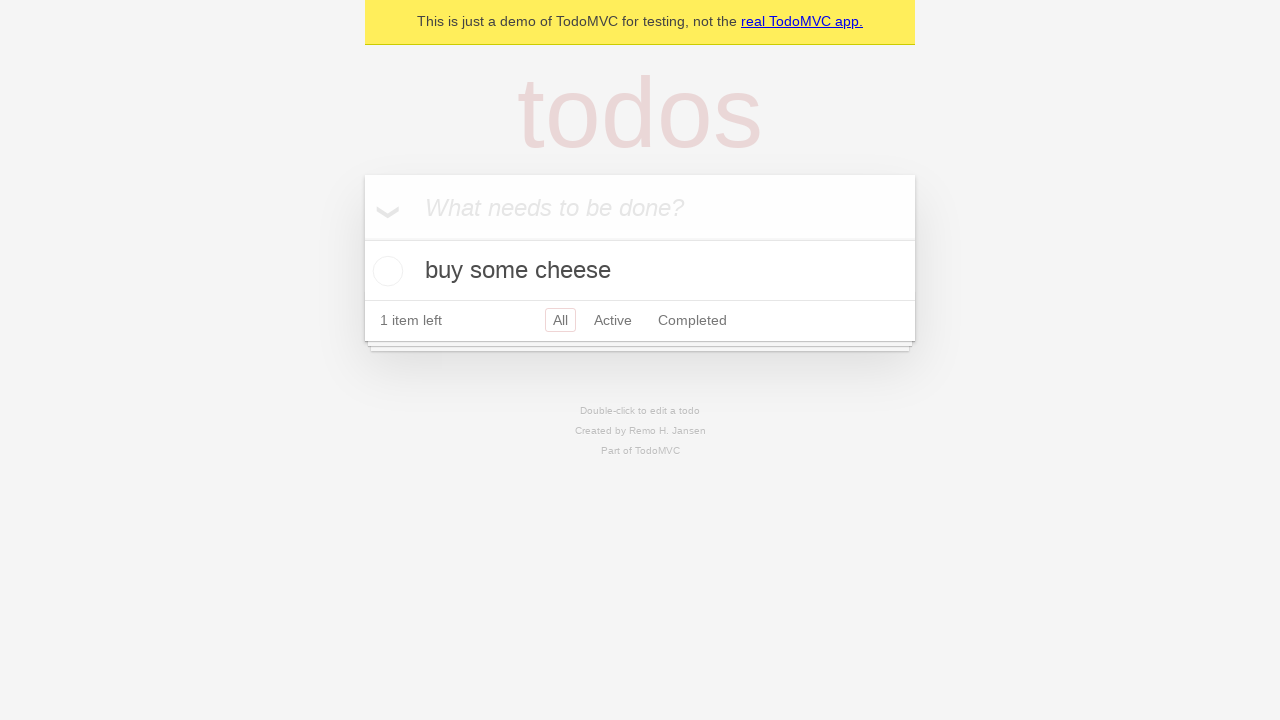

Filled todo input with 'feed the cat' on internal:attr=[placeholder="What needs to be done?"i]
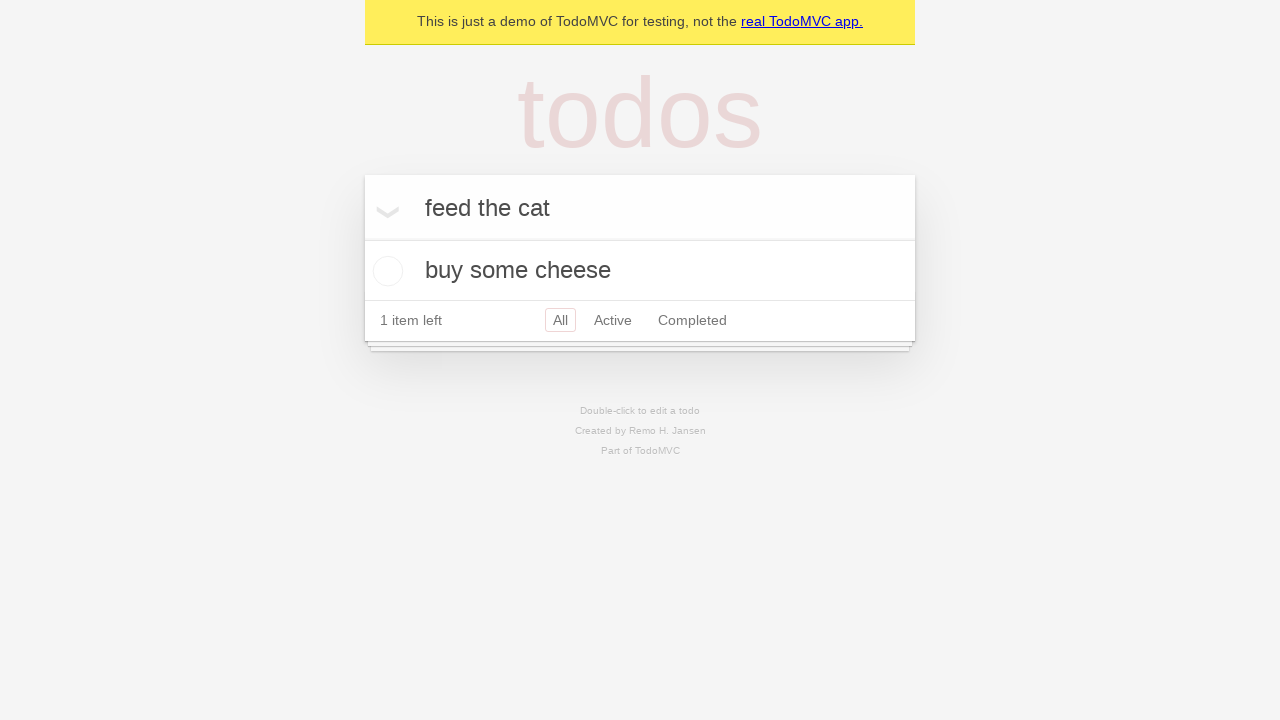

Pressed Enter to create second todo item on internal:attr=[placeholder="What needs to be done?"i]
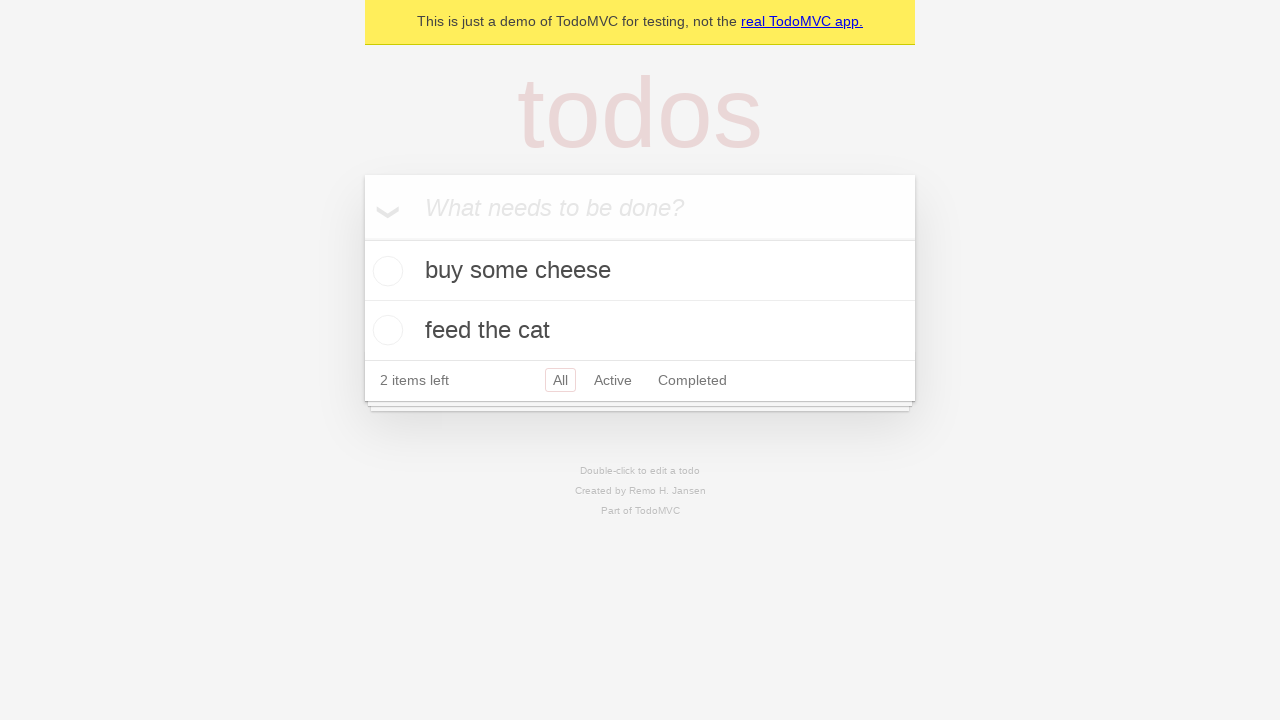

Filled todo input with 'book a doctors appointment' on internal:attr=[placeholder="What needs to be done?"i]
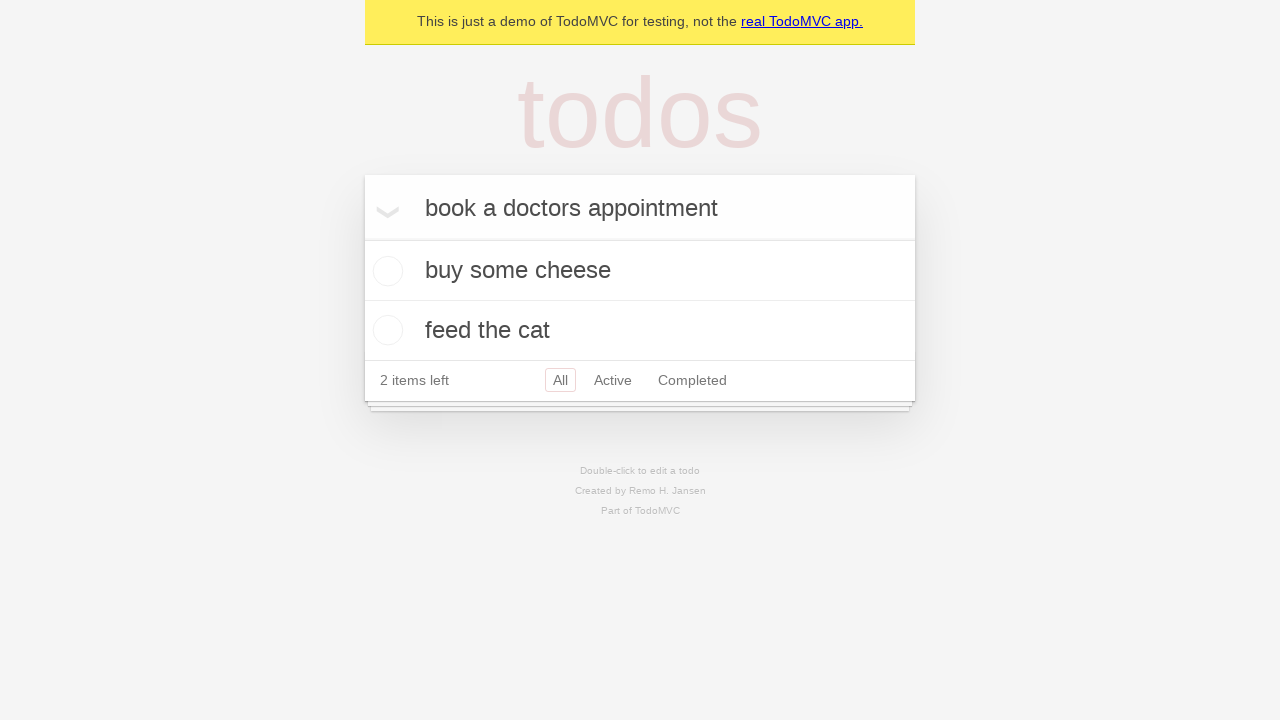

Pressed Enter to create third todo item on internal:attr=[placeholder="What needs to be done?"i]
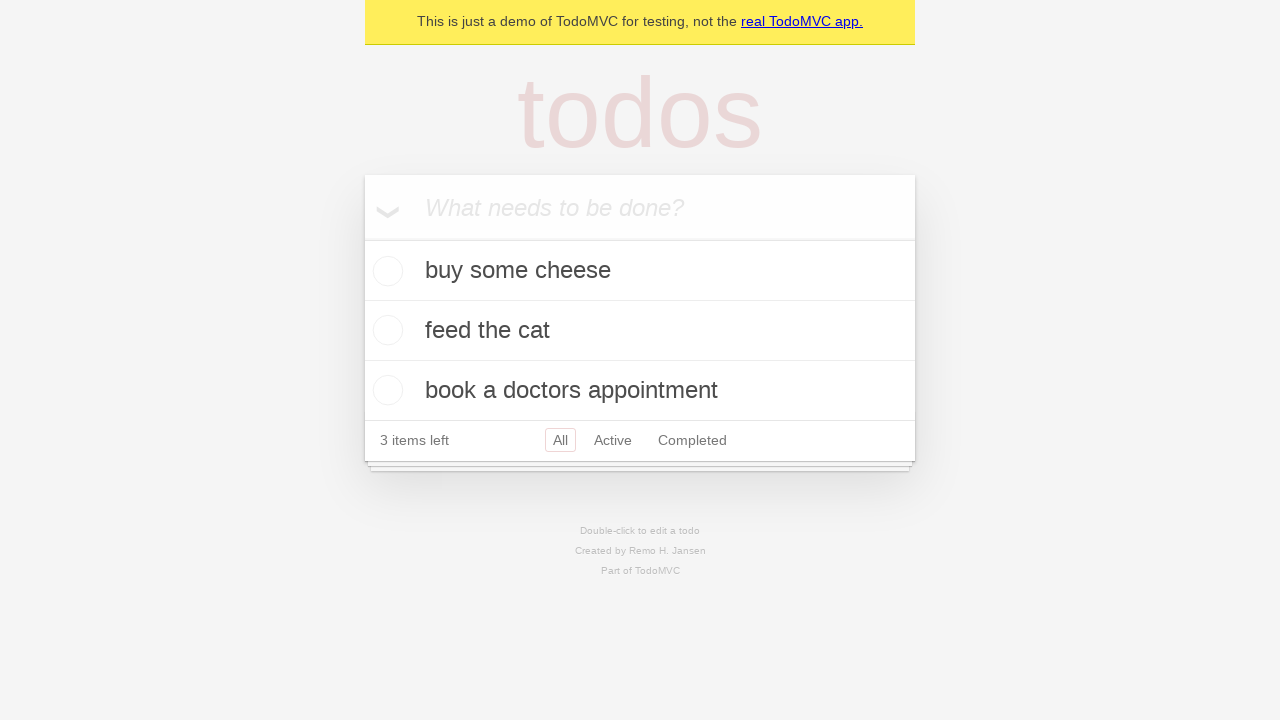

Clicked 'Mark all as complete' checkbox at (362, 238) on internal:label="Mark all as complete"i
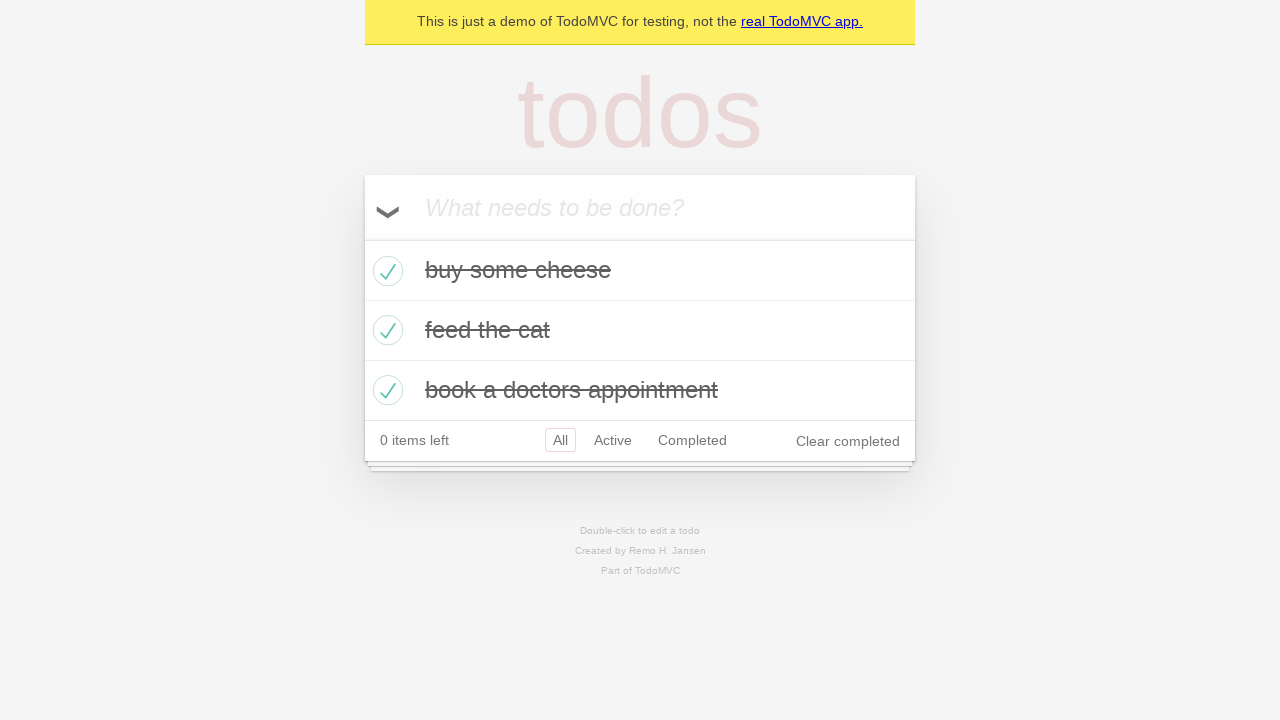

Verified all todo items are marked as completed
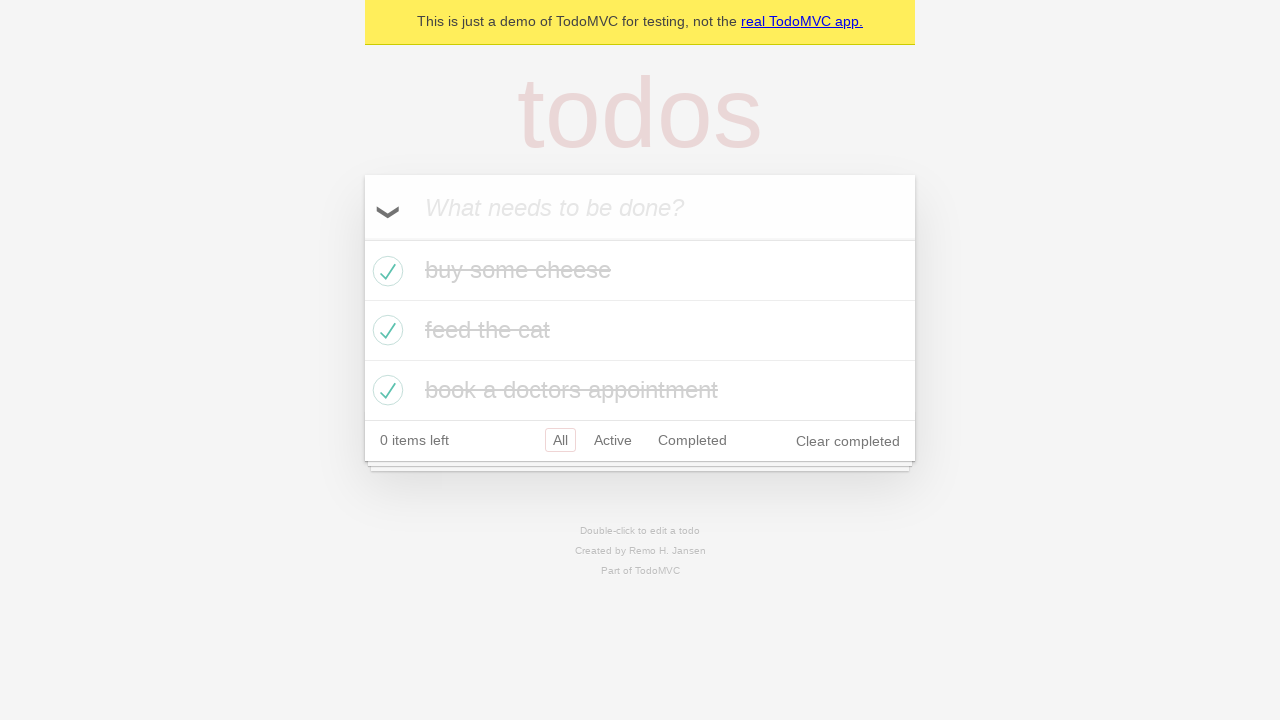

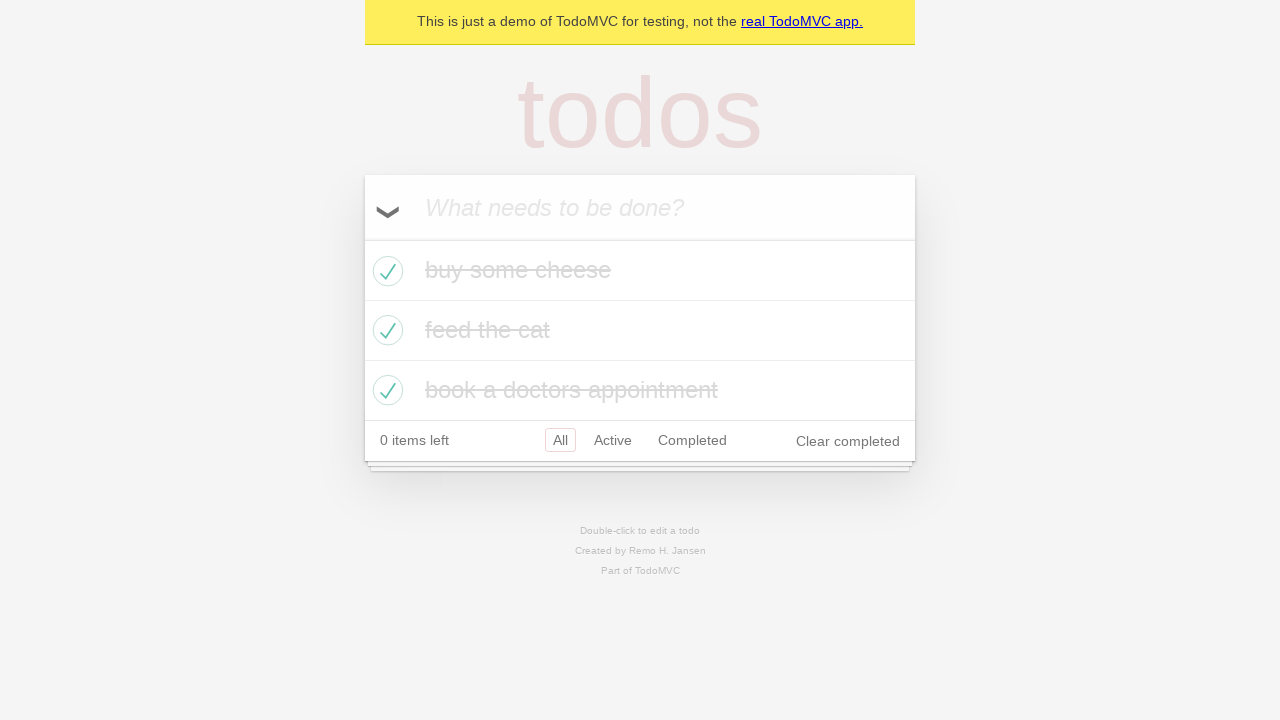